Tests dynamic control visibility by toggling a checkbox element's visibility through button clicks and verifying its display state

Starting URL: https://v1.training-support.net/selenium/dynamic-controls

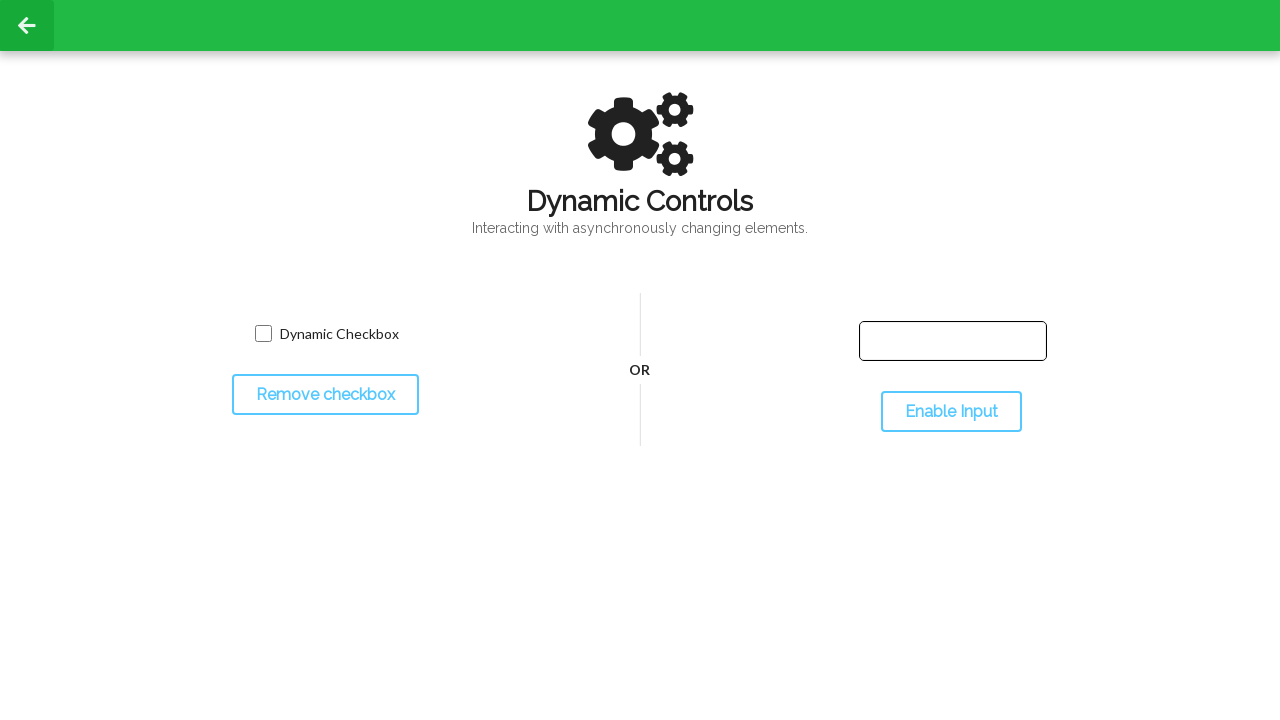

Clicked toggle button to hide checkbox at (325, 395) on #toggleCheckbox
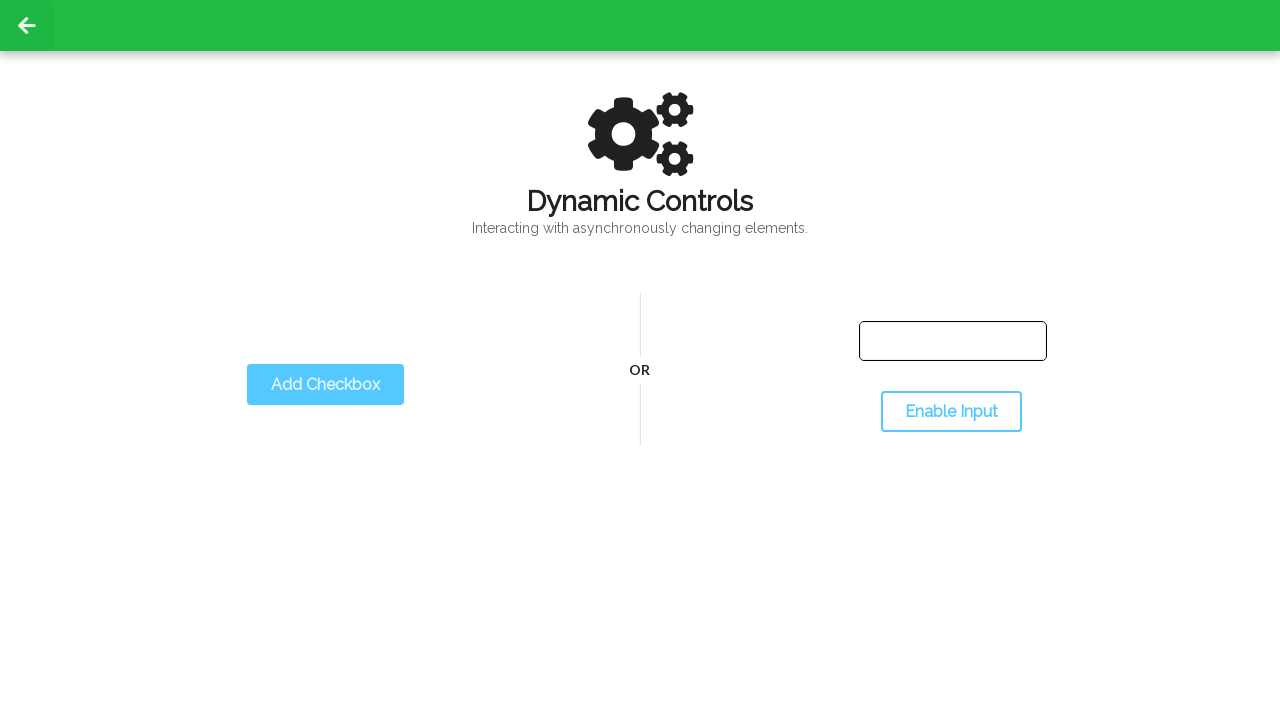

Checkbox became hidden
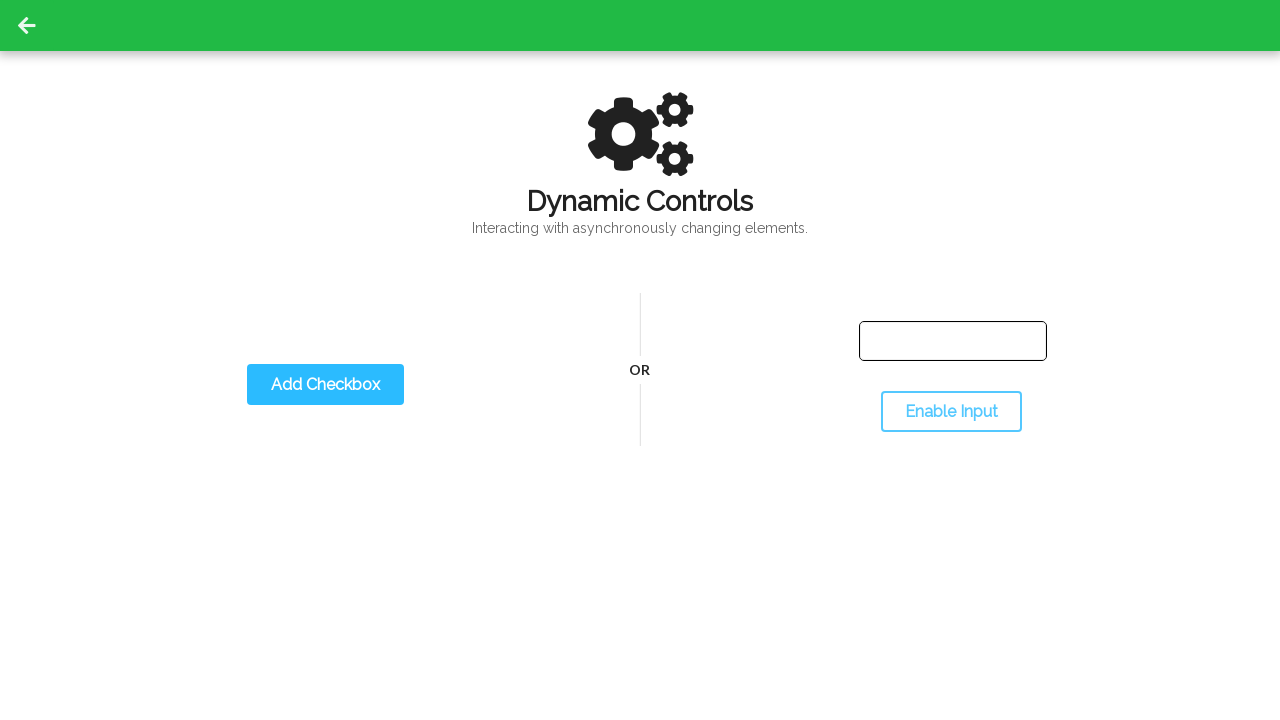

Clicked toggle button to show checkbox at (325, 385) on #toggleCheckbox
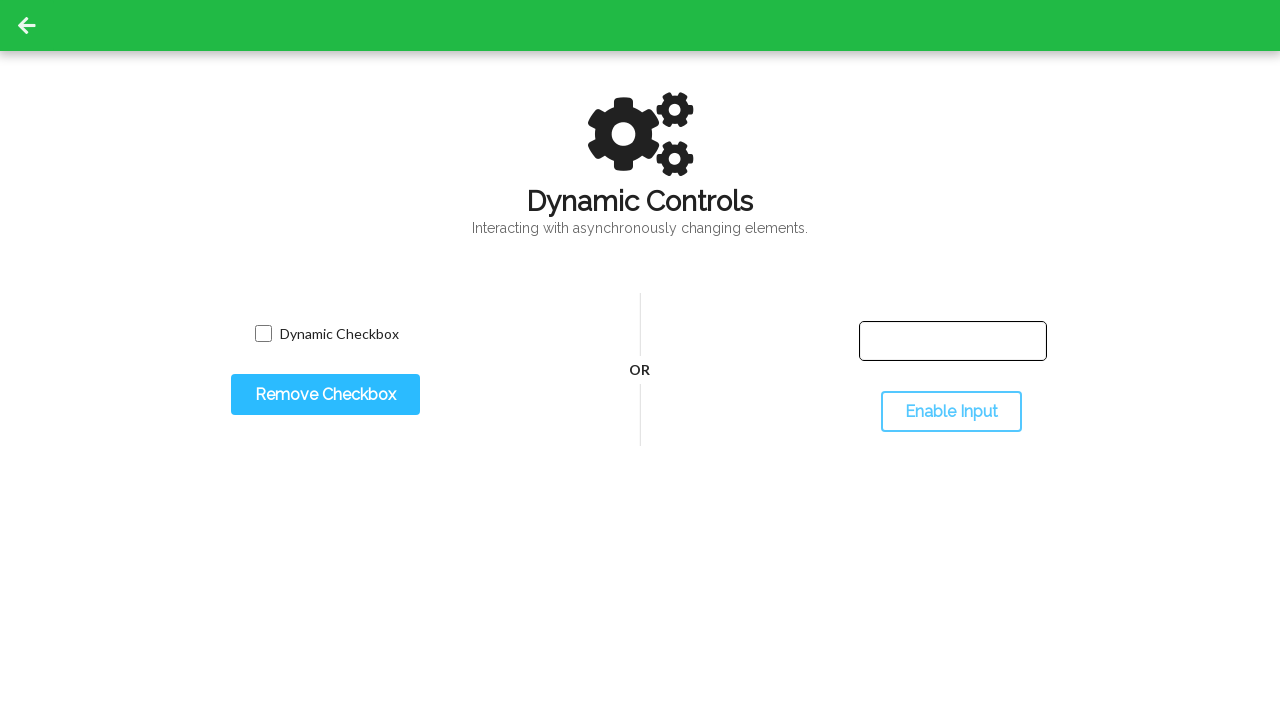

Checkbox became visible
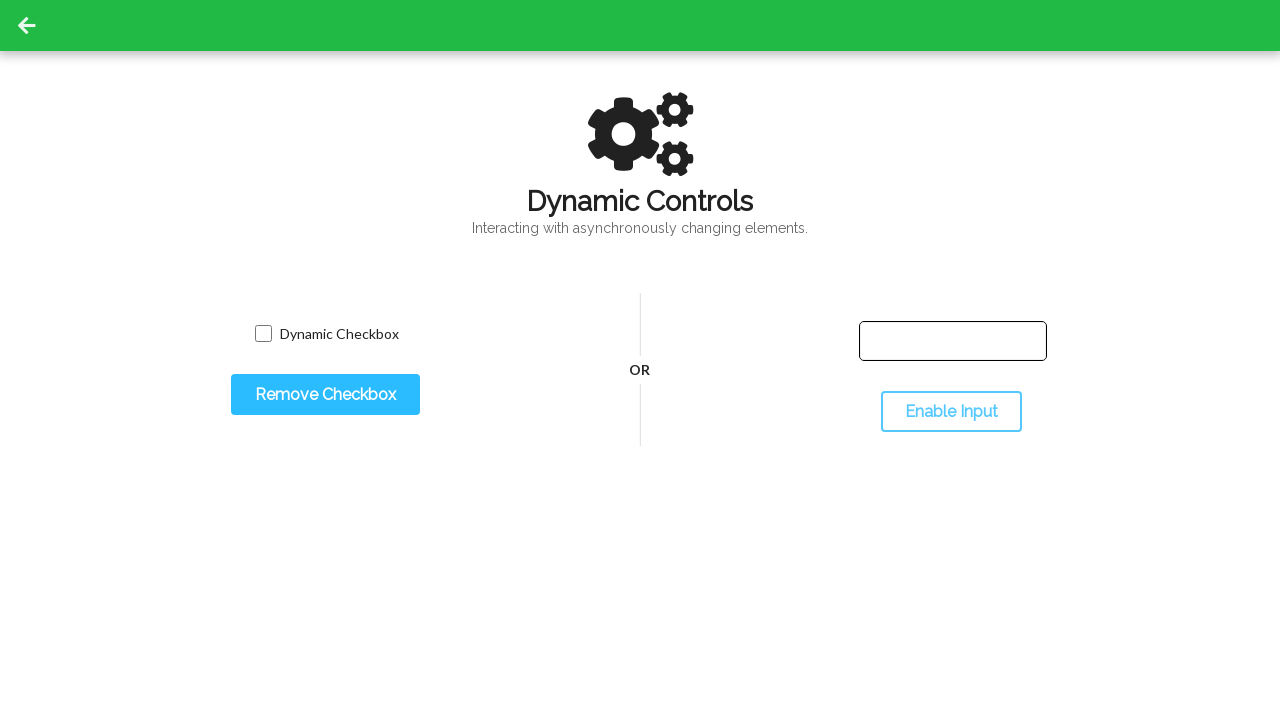

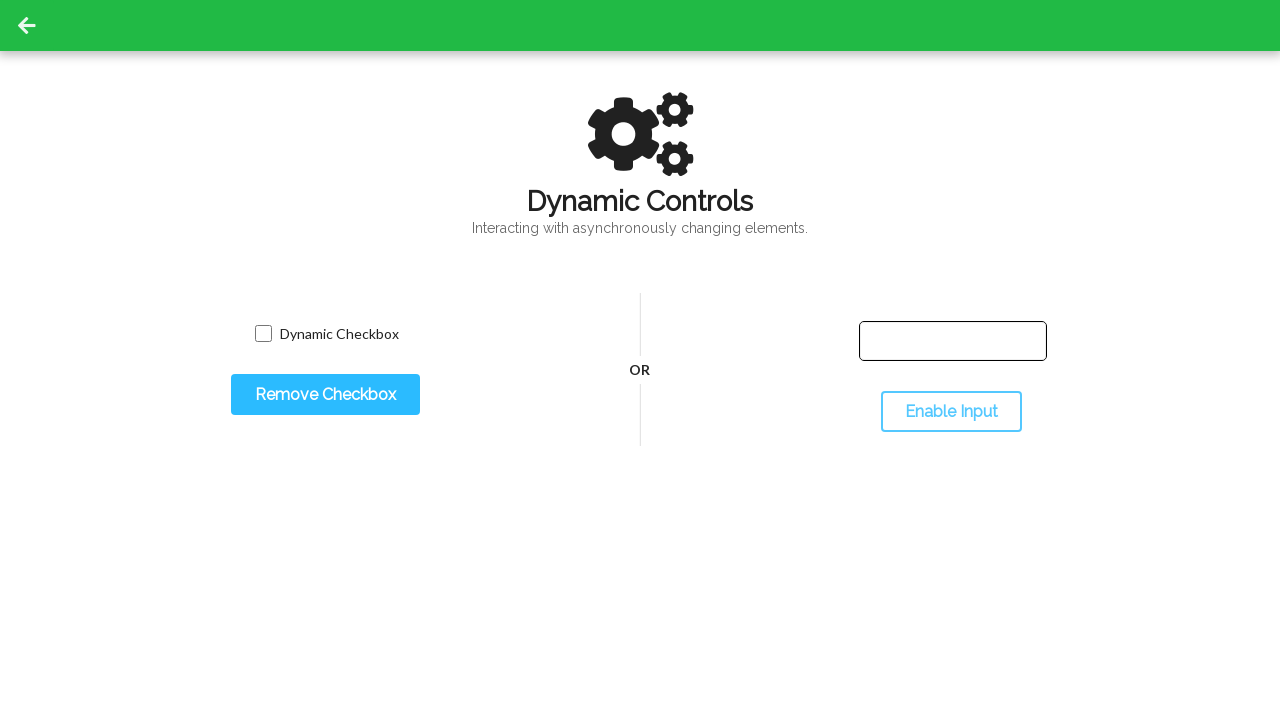